Navigates to a Chromium documentation page, scrolls to the bottom, refreshes the page, and scrolls back to the top

Starting URL: https://peter.sh/experiments/chromium-command-line-switches/

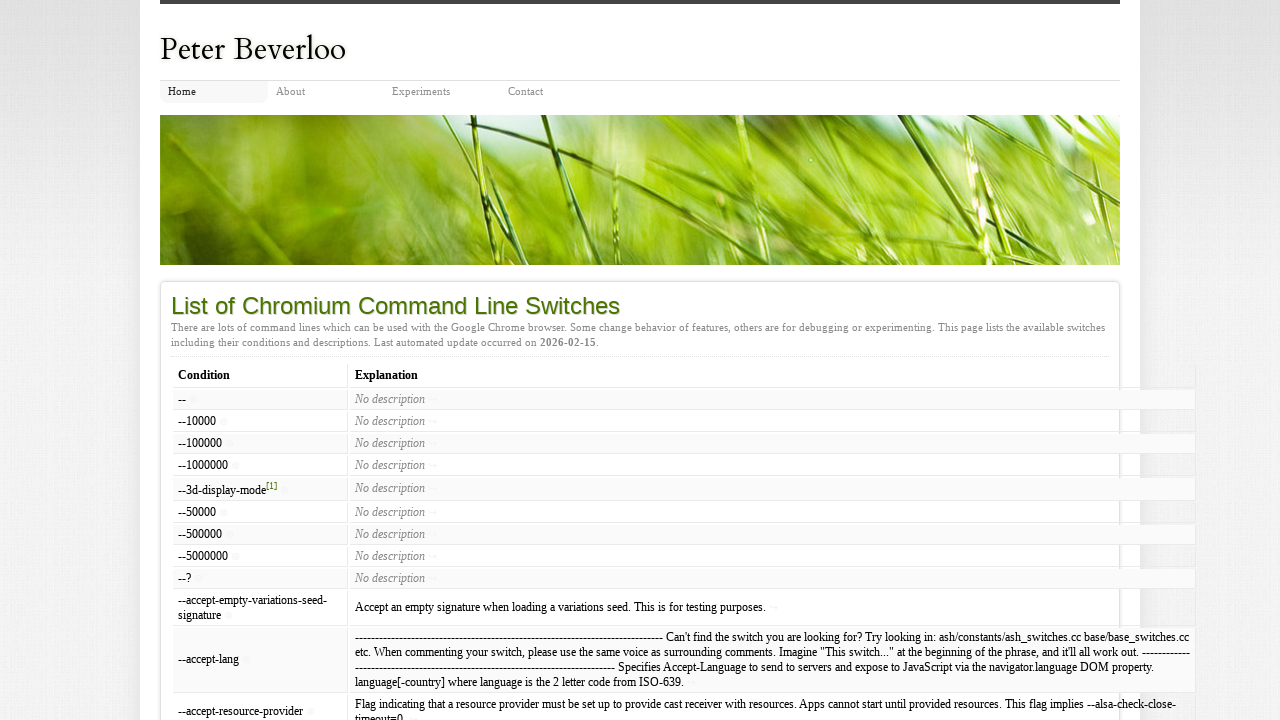

Navigated to Chromium command-line switches documentation page
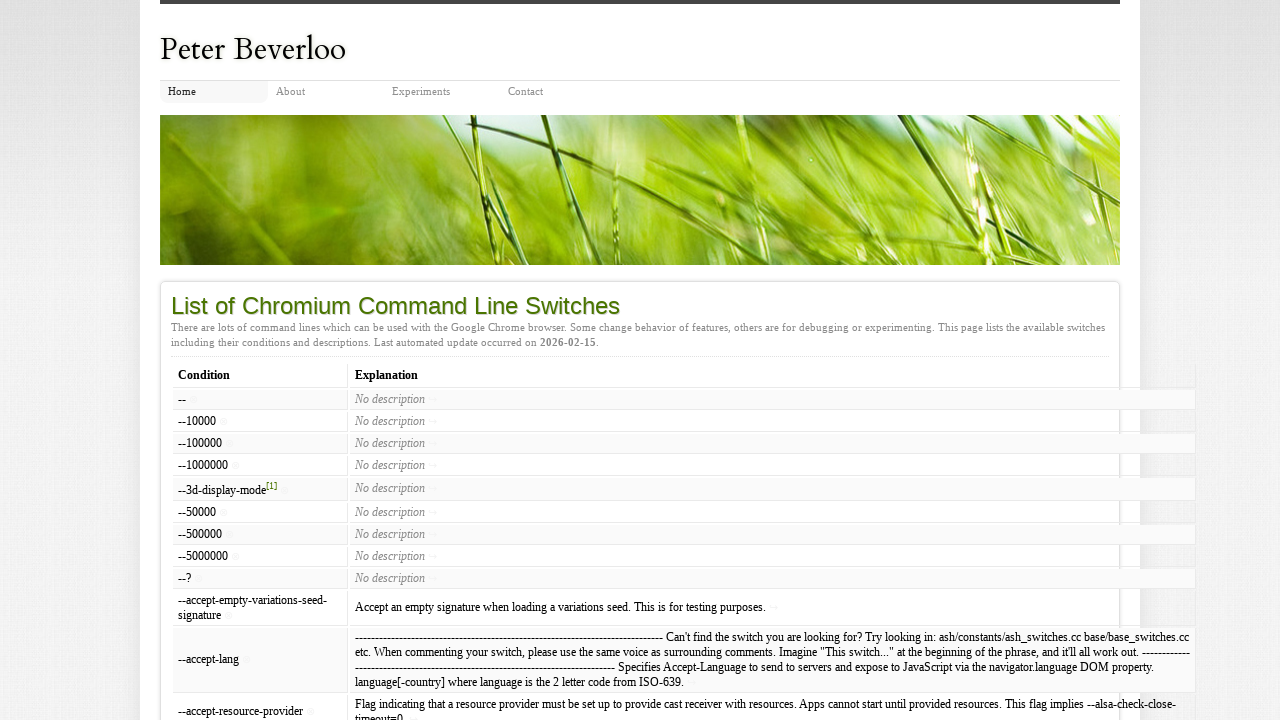

Scrolled to bottom of the page
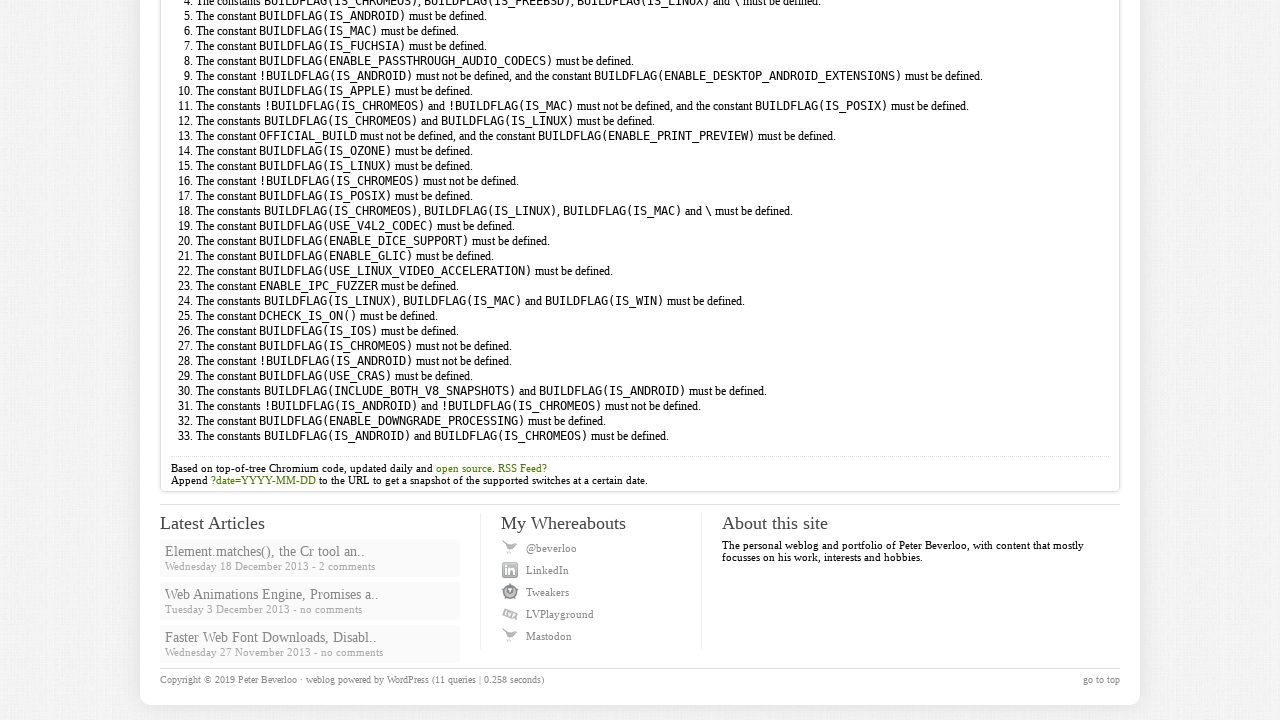

Refreshed the page
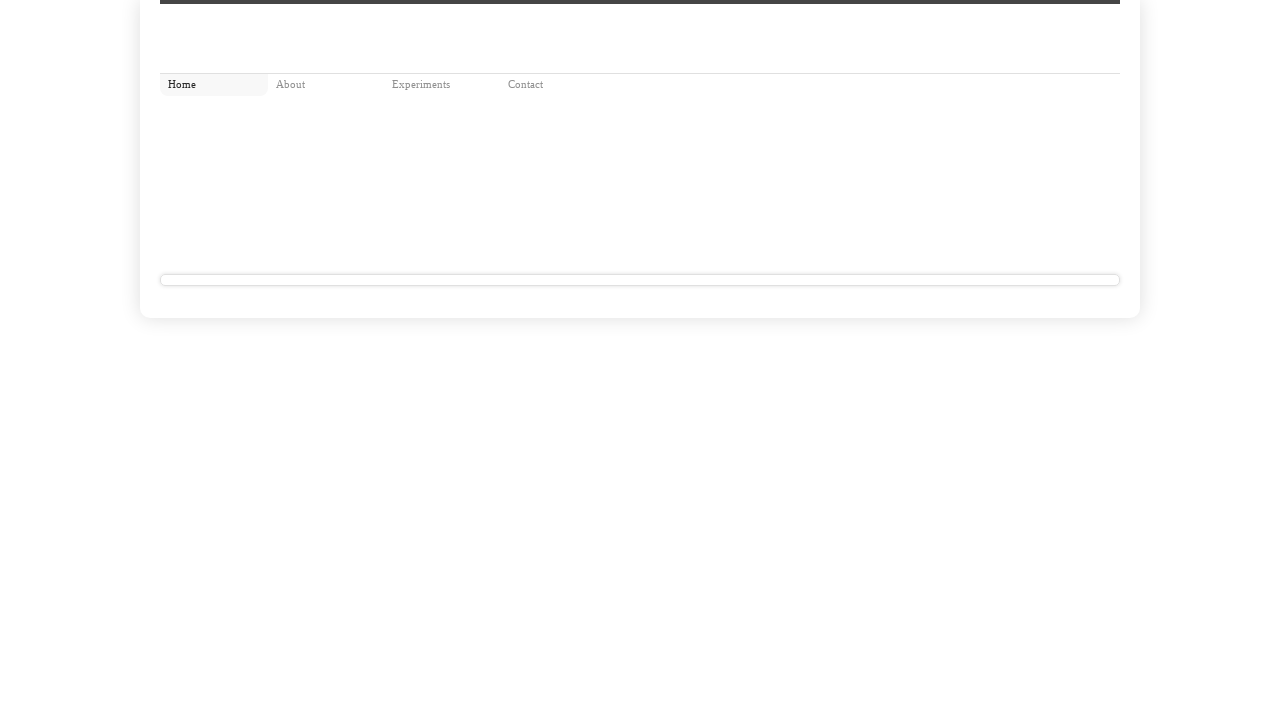

Page reload completed
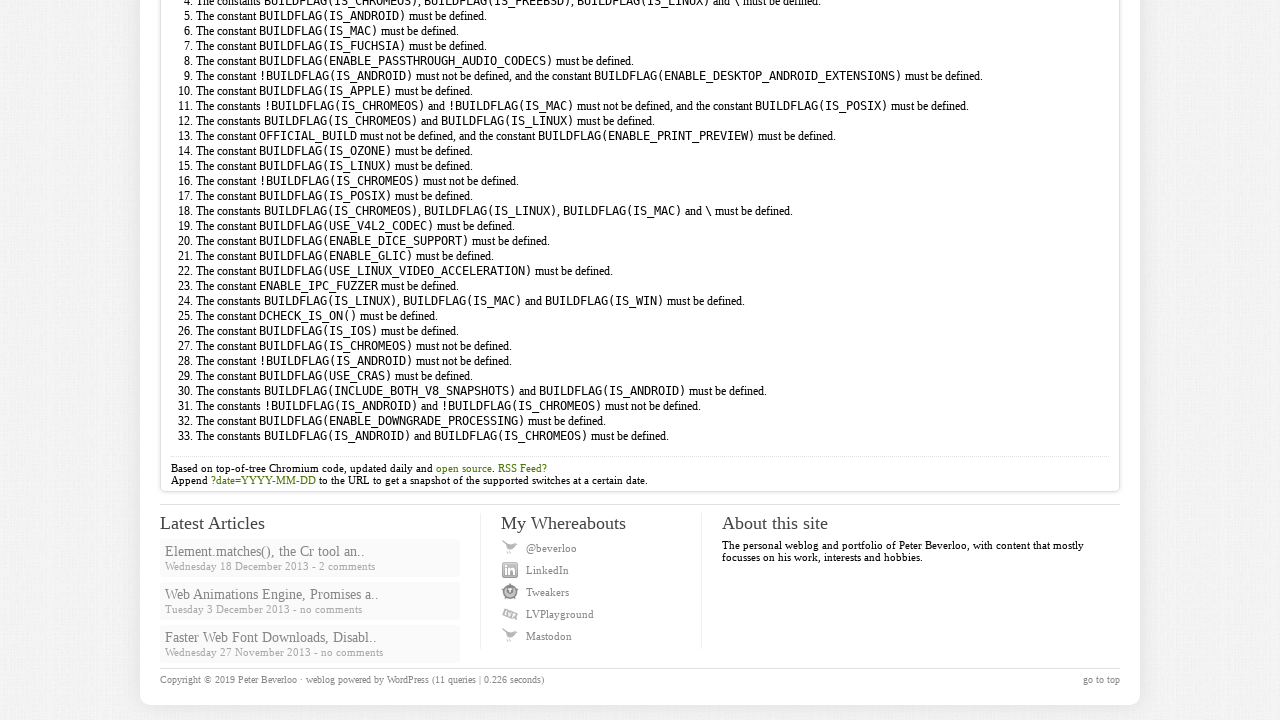

Scrolled back to top of the page
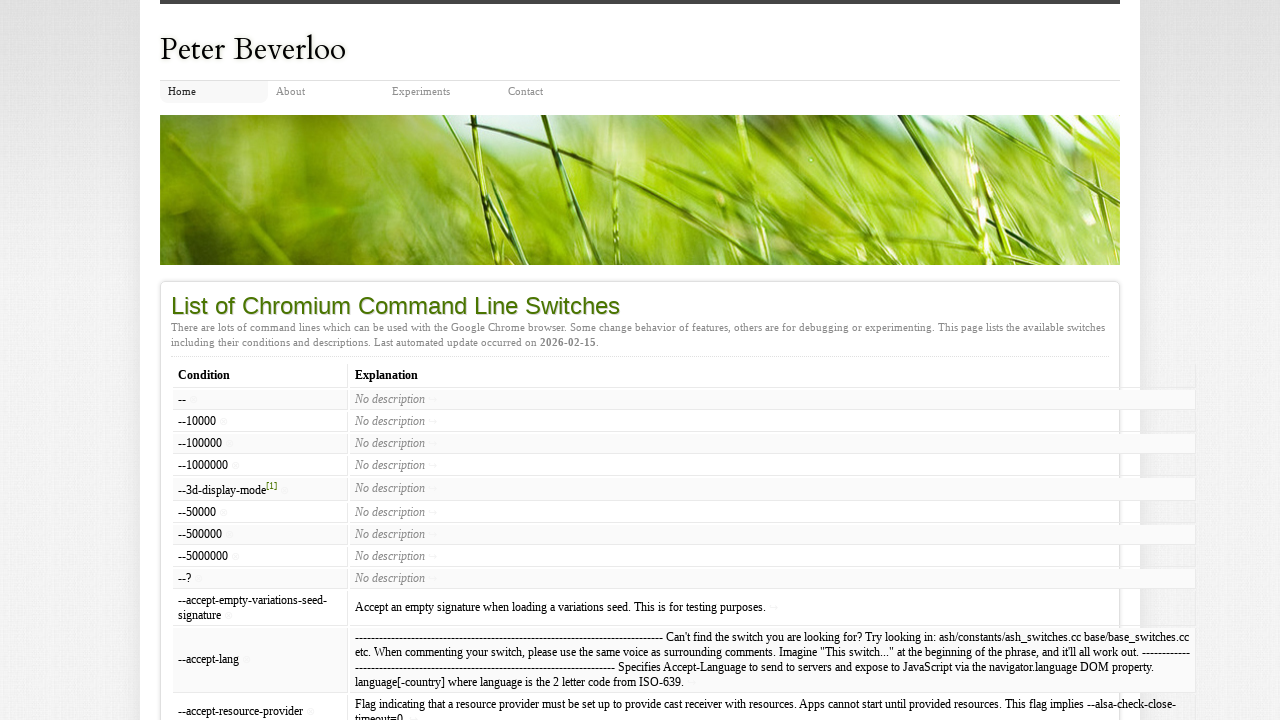

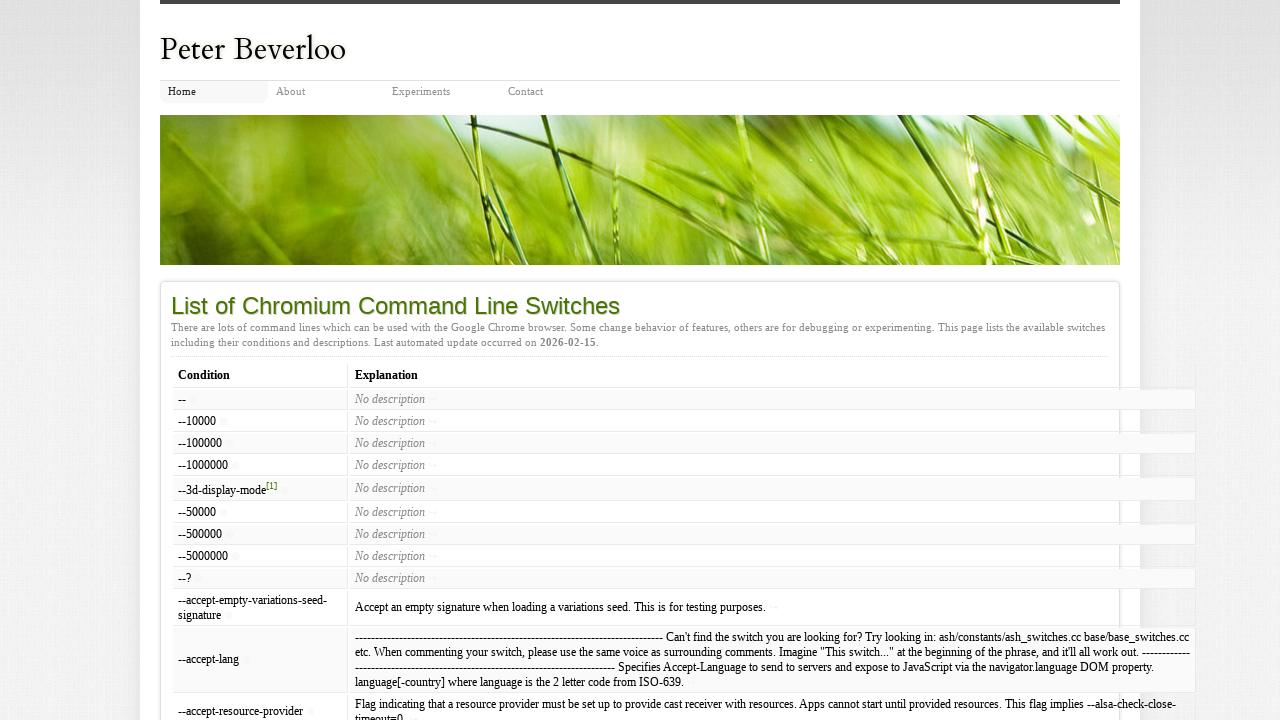